Tests browser navigation commands by navigating to Selenium homepage, clicking downloads link, then navigating back and verifying the page title

Starting URL: https://www.selenium.dev/

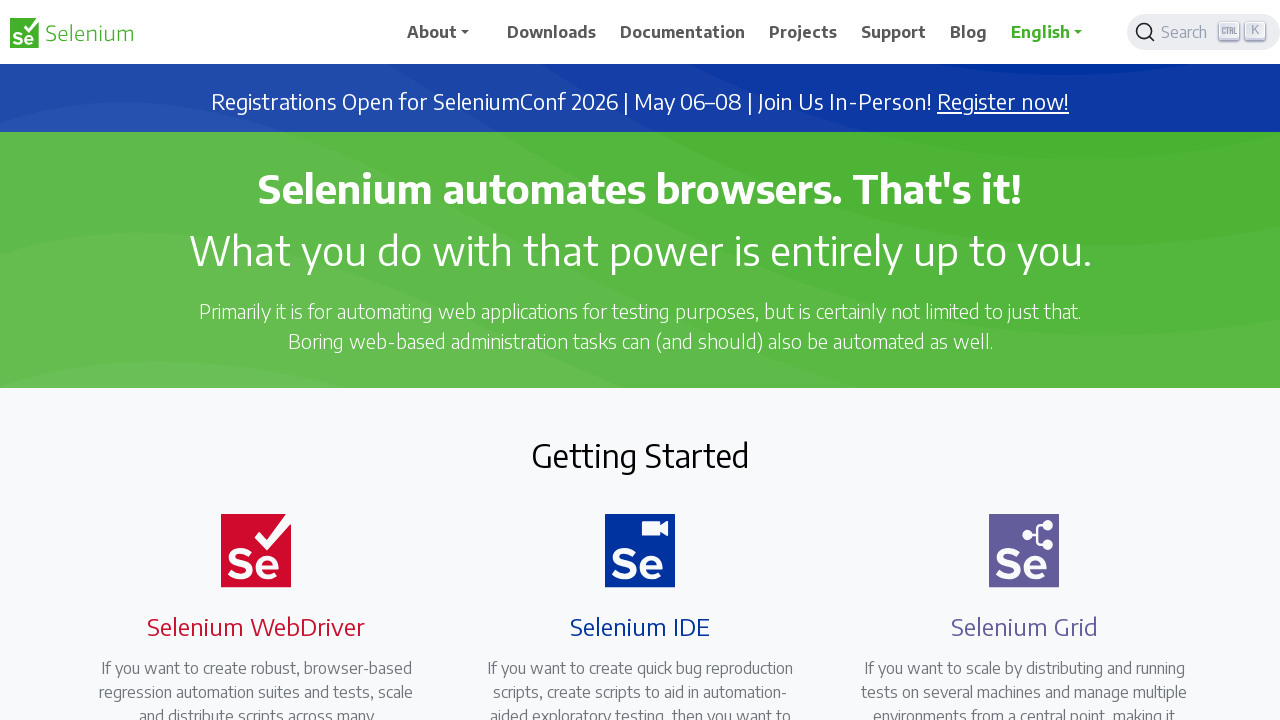

Captured homepage title from Selenium.dev
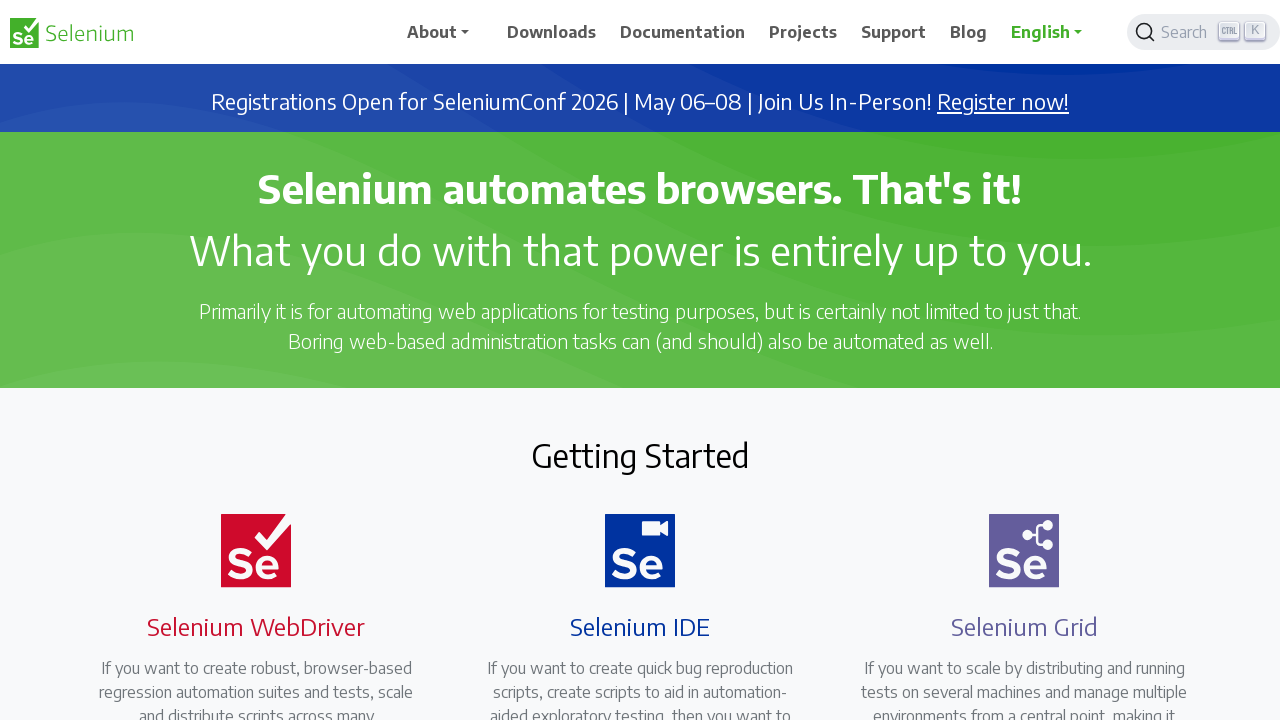

Clicked downloads link at (552, 32) on xpath=//a[@href='/downloads']
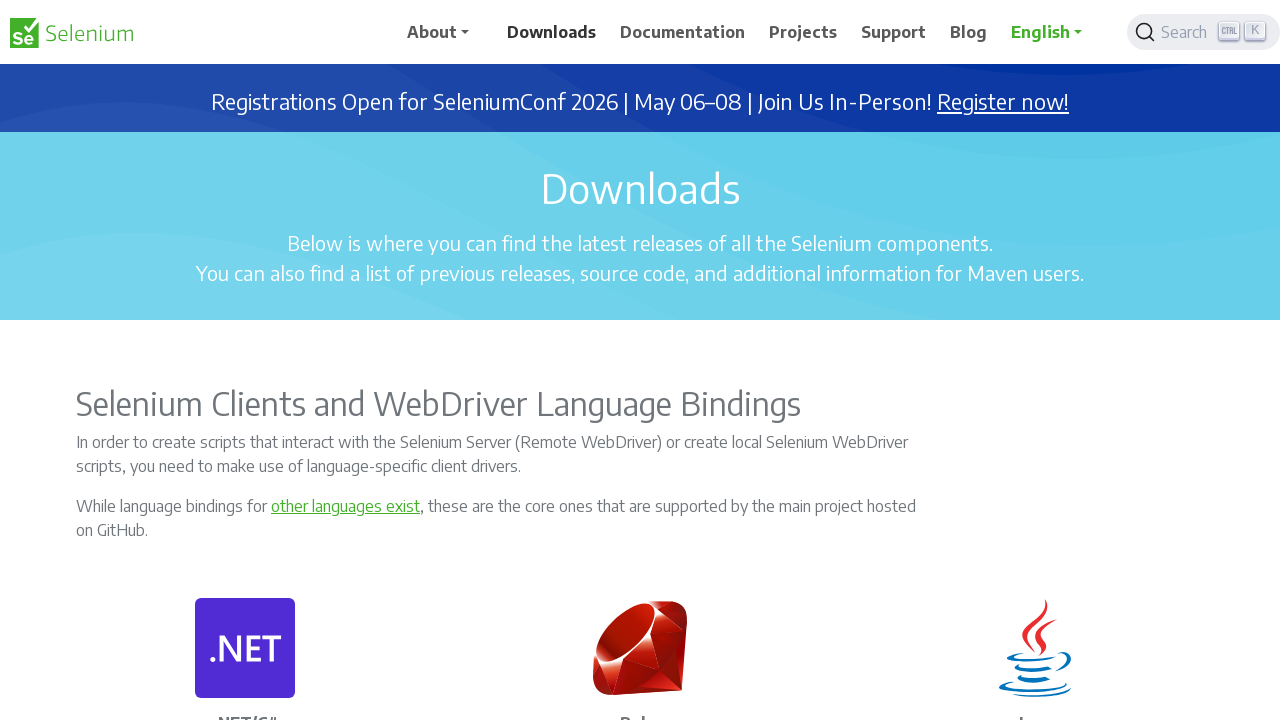

Captured downloads page title
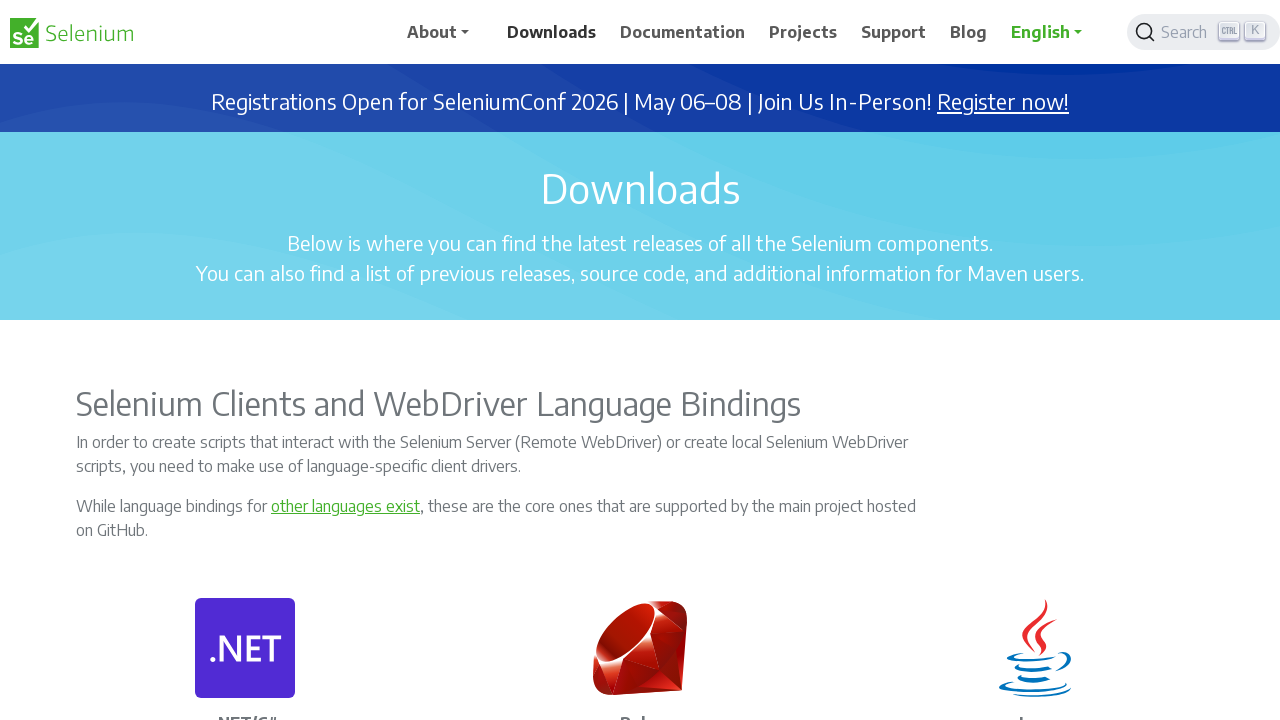

Navigated back to homepage
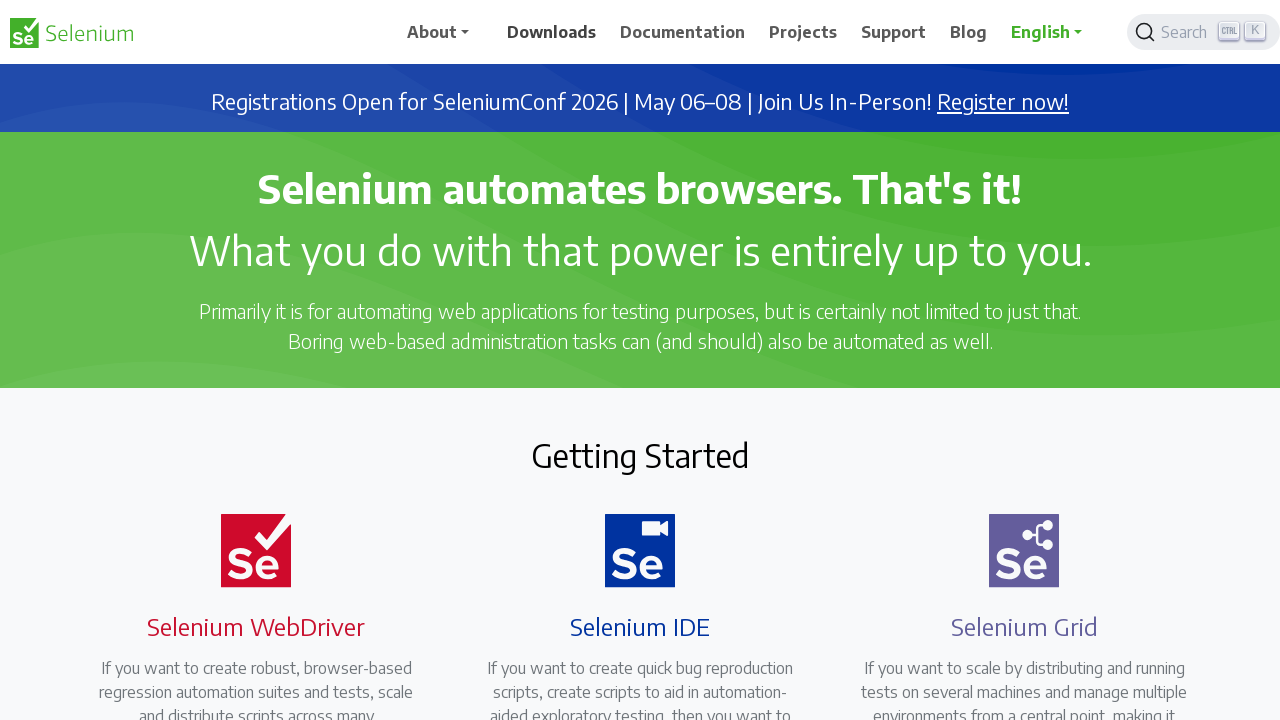

Captured current page title after navigation
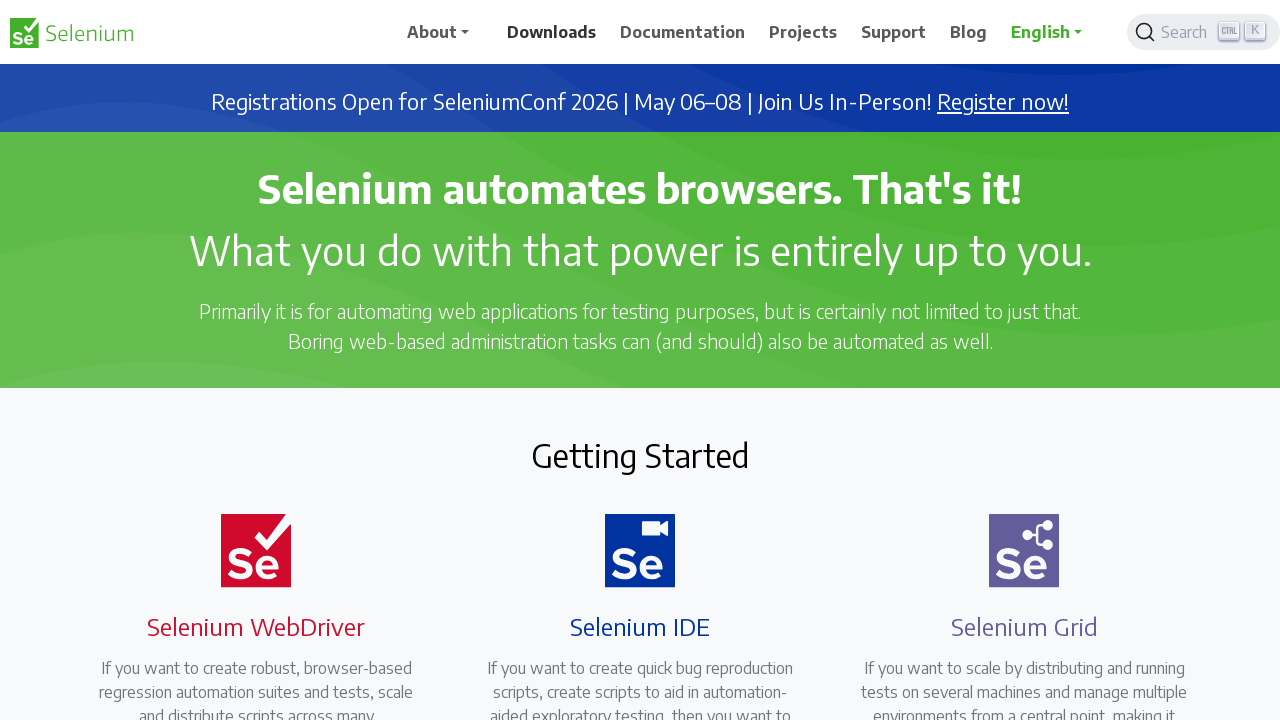

Verified homepage title matches after back navigation
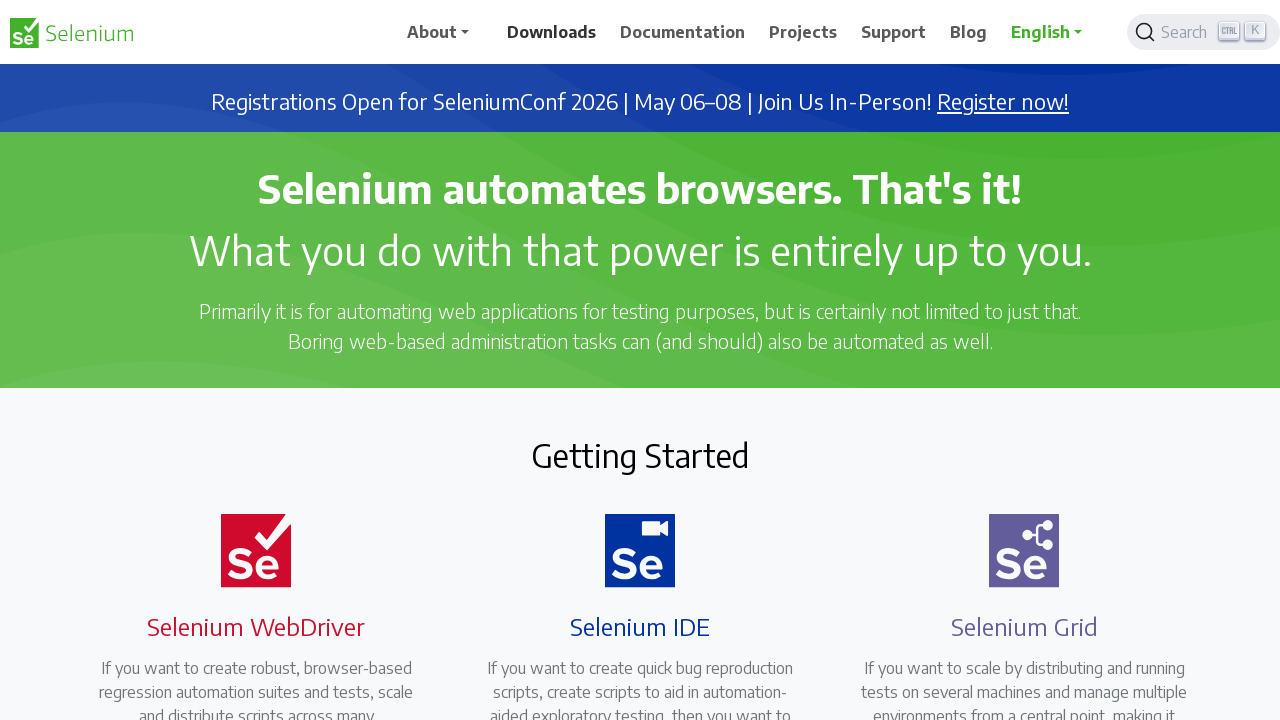

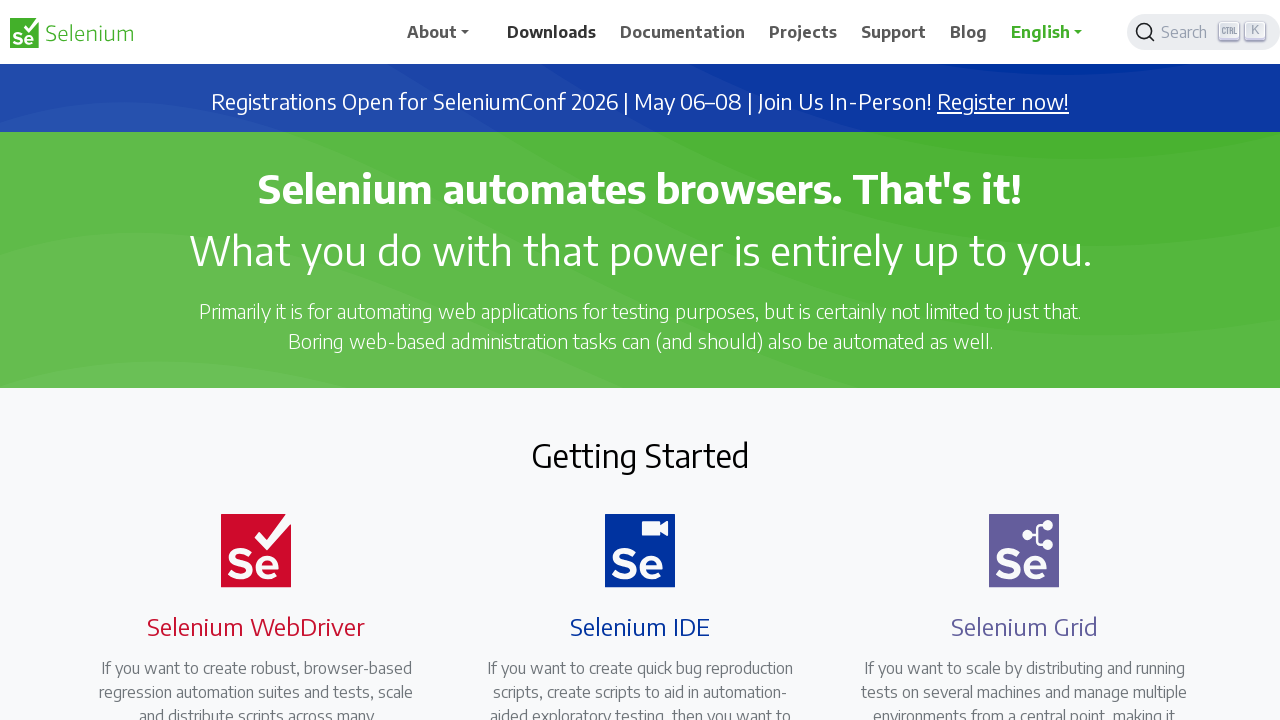